Tests the USPS search functionality by performing a search, applying filters, and verifying the number of results

Starting URL: https://www.usps.com

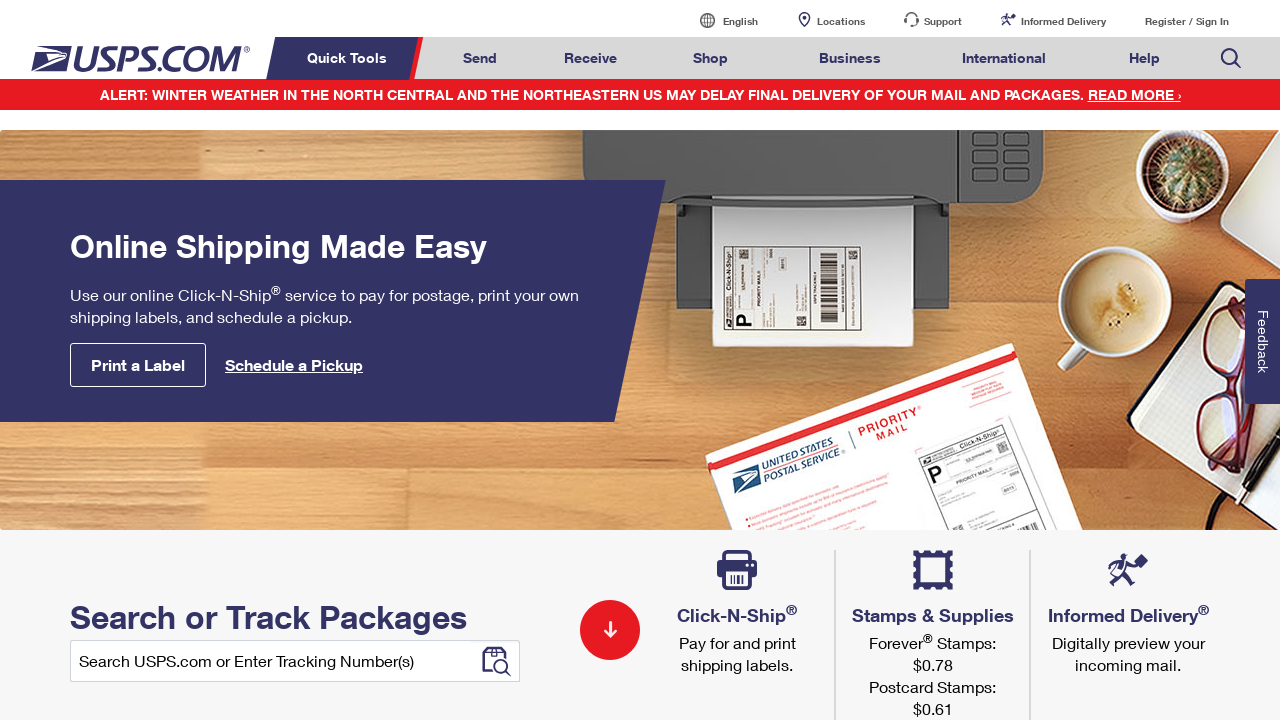

Hovered over 'Search USPS.com' link at (1231, 58) on a:text('Search USPS.com')
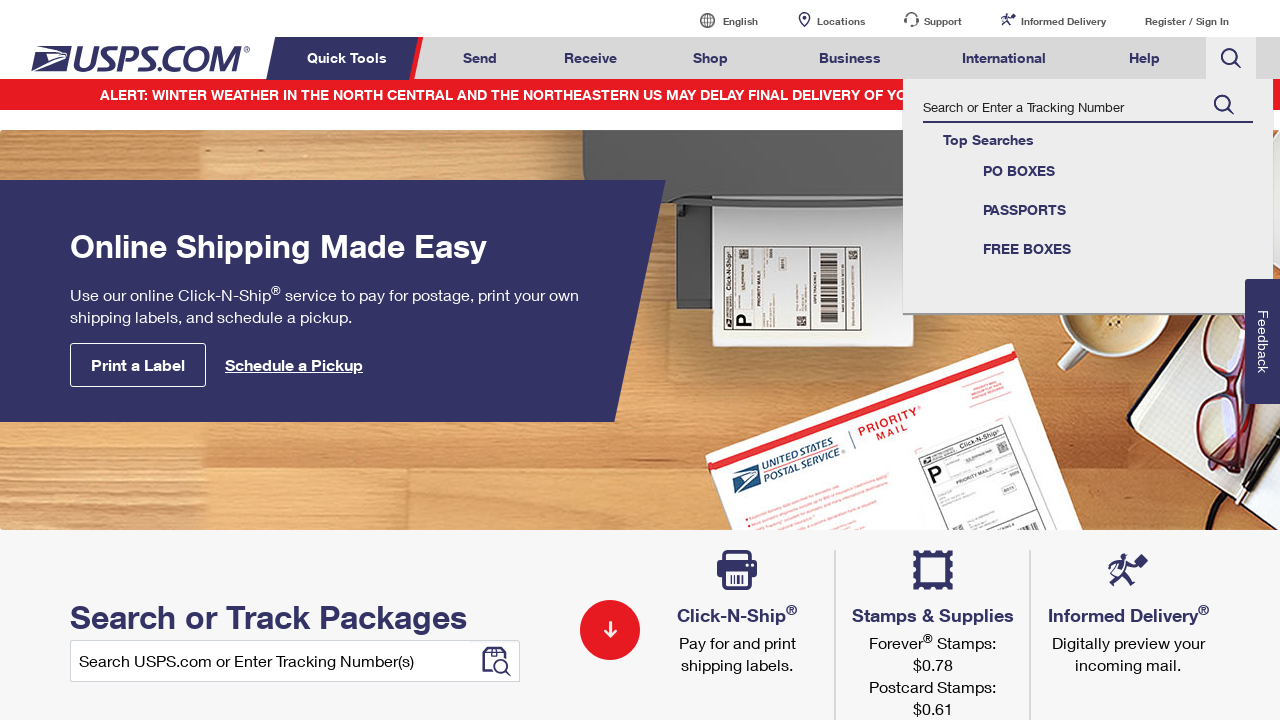

Filled search field with 'stamps' on input#global-header--search-track-search
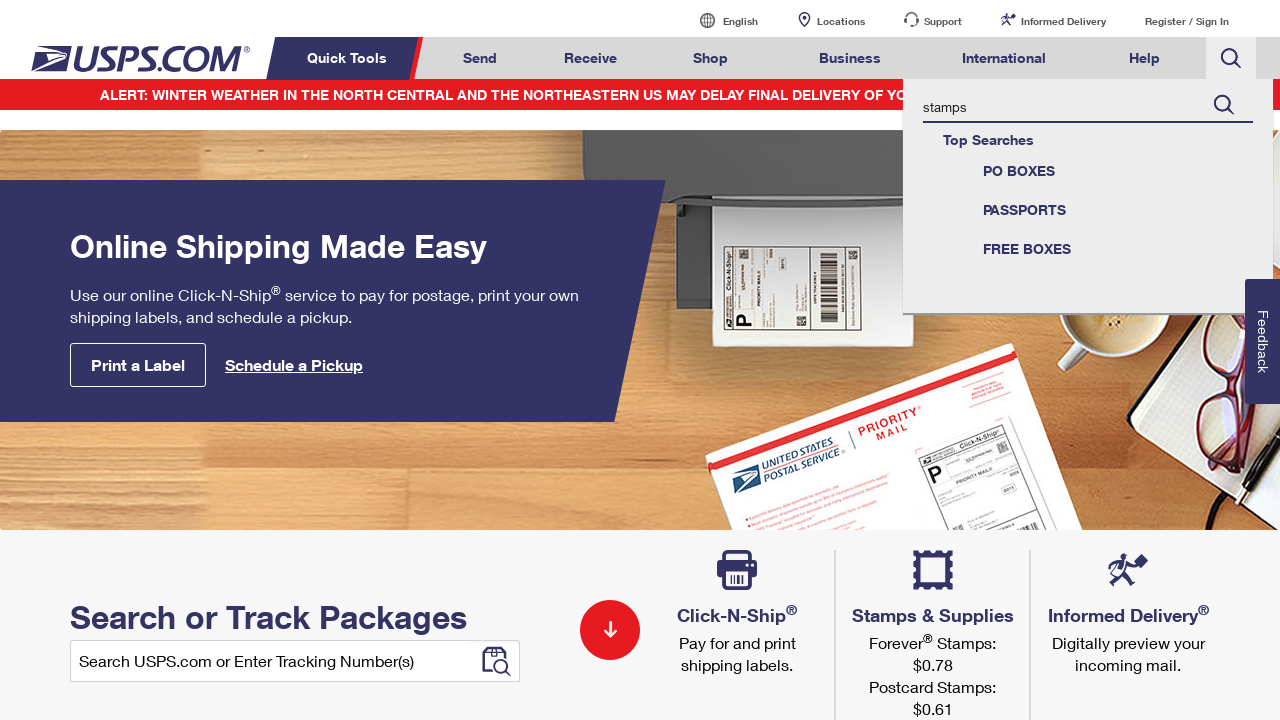

Pressed Enter to submit search for 'stamps' on input#global-header--search-track-search
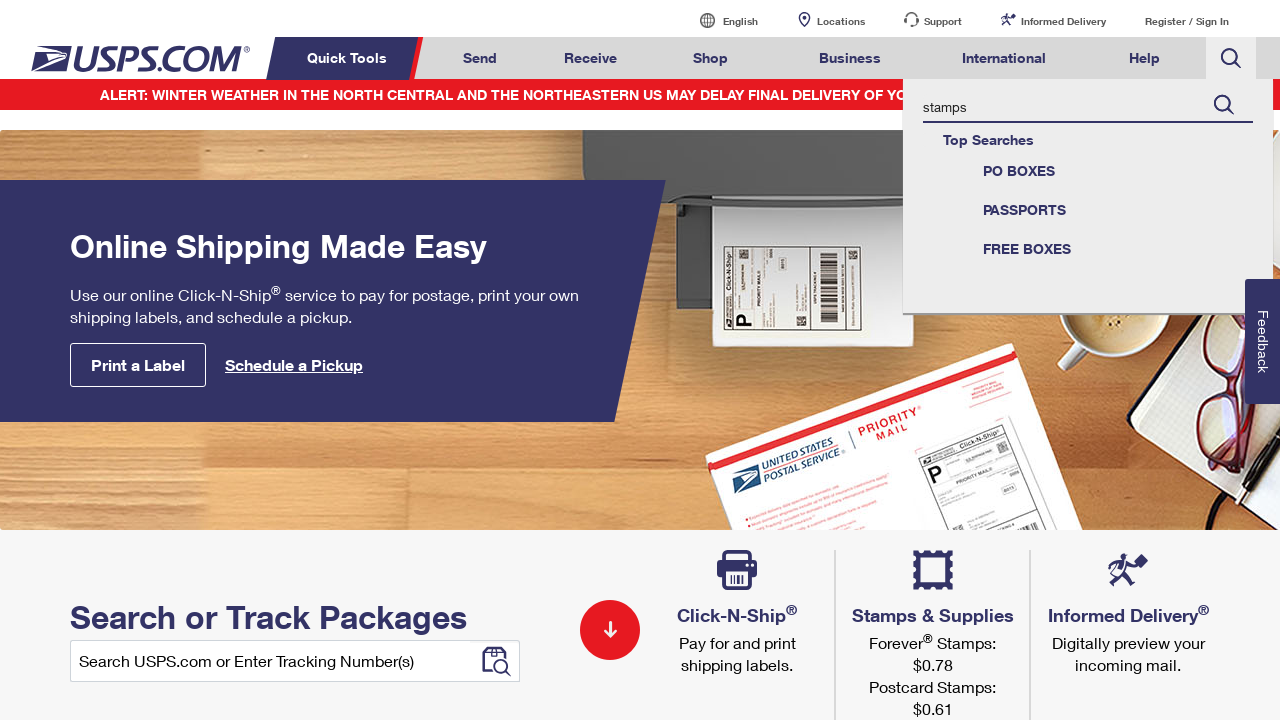

Waited for 'Send' filter to become visible
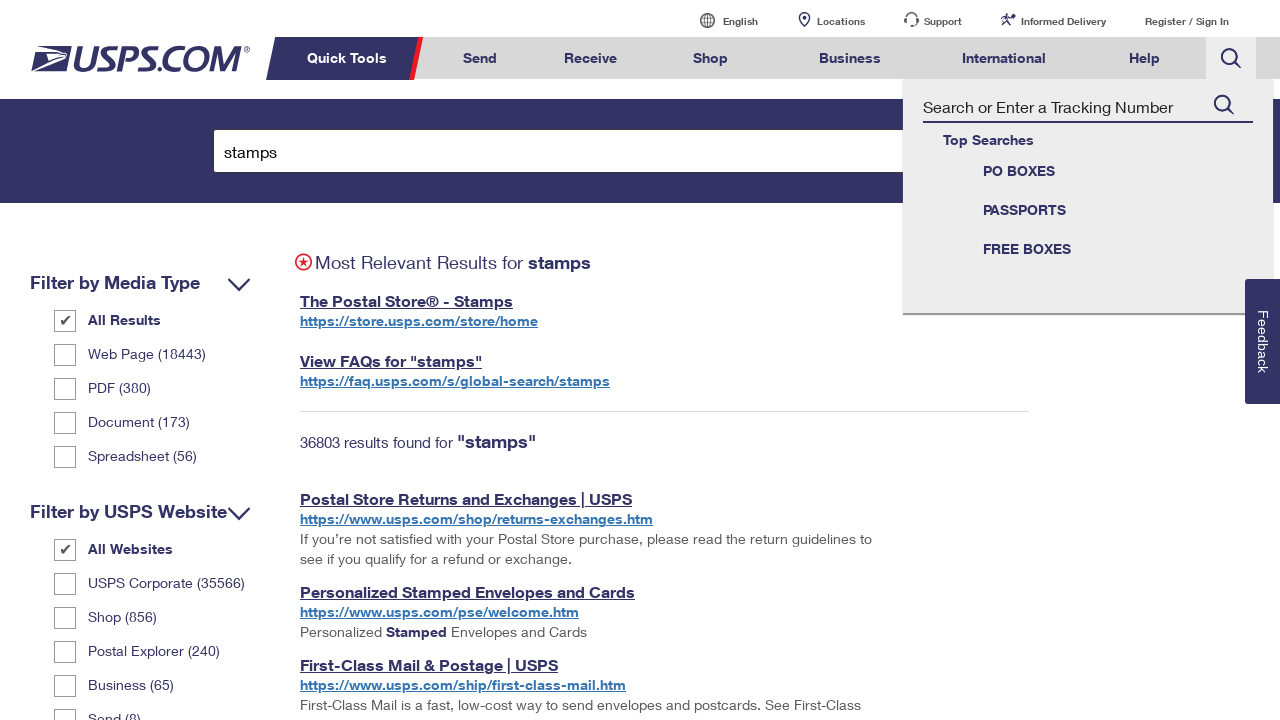

Clicked 'Send' filter to apply filter at (114, 706) on p[title='Send']
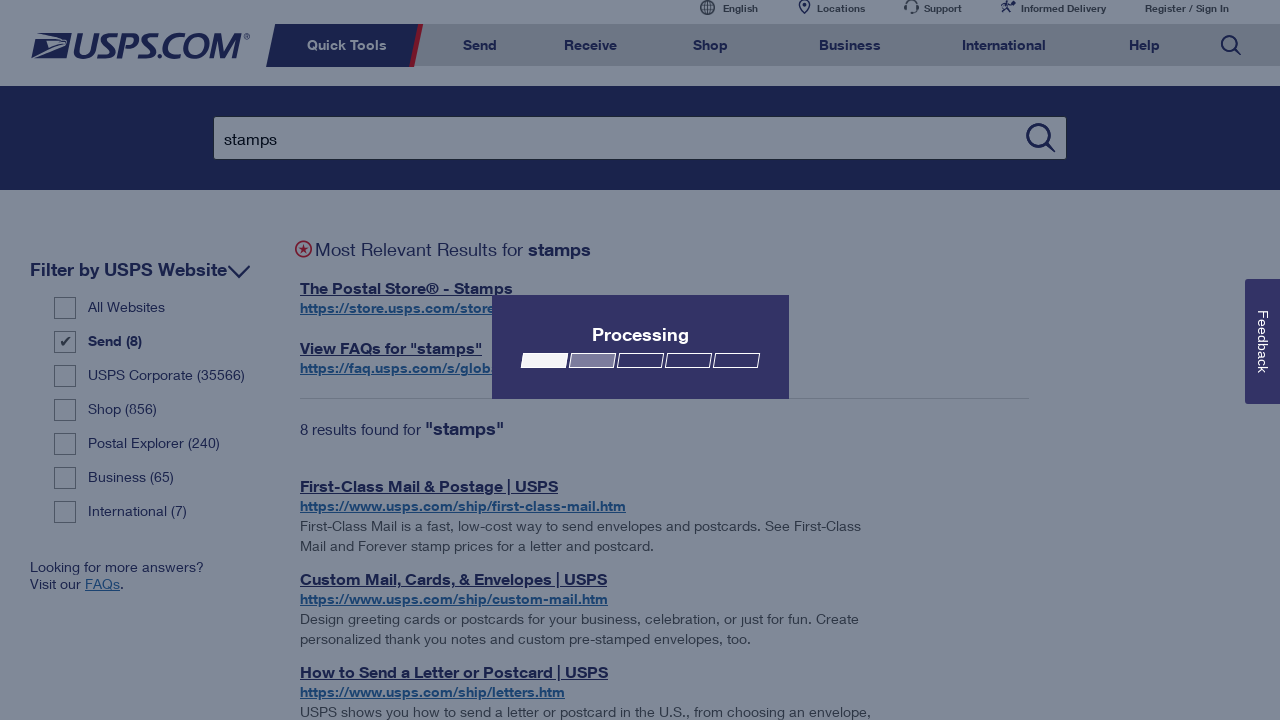

Waited for search results heading to become visible
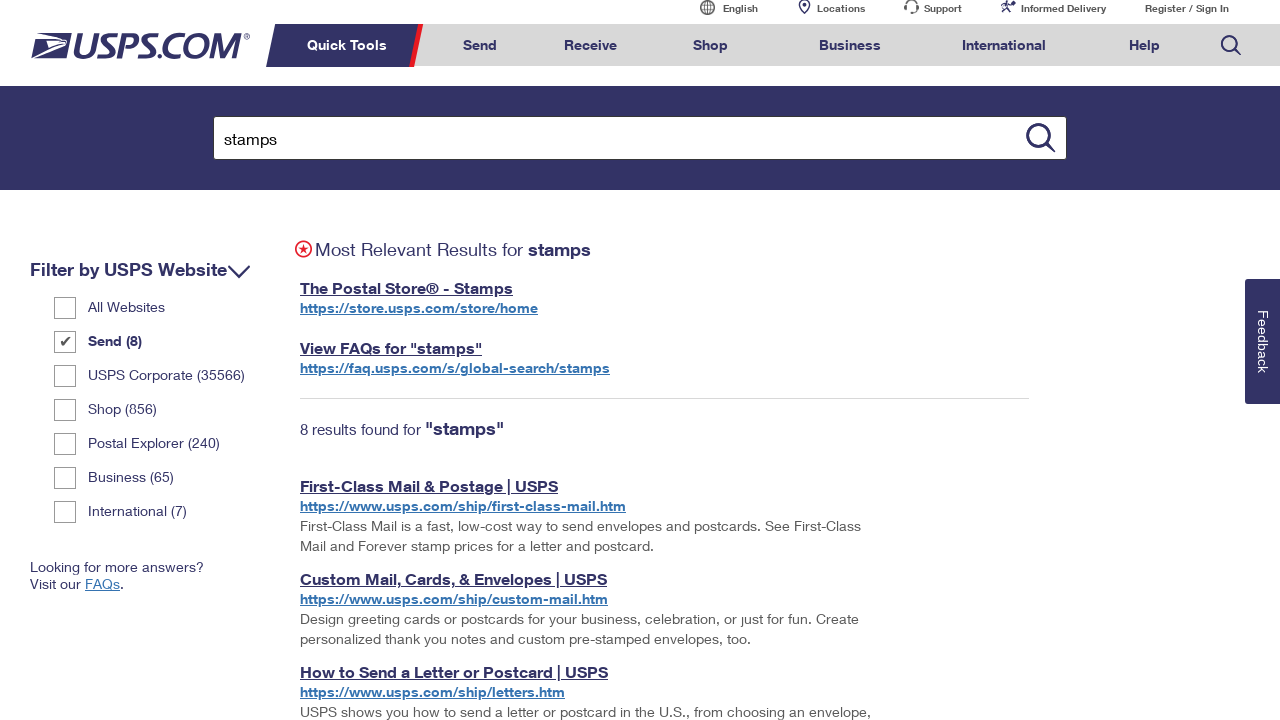

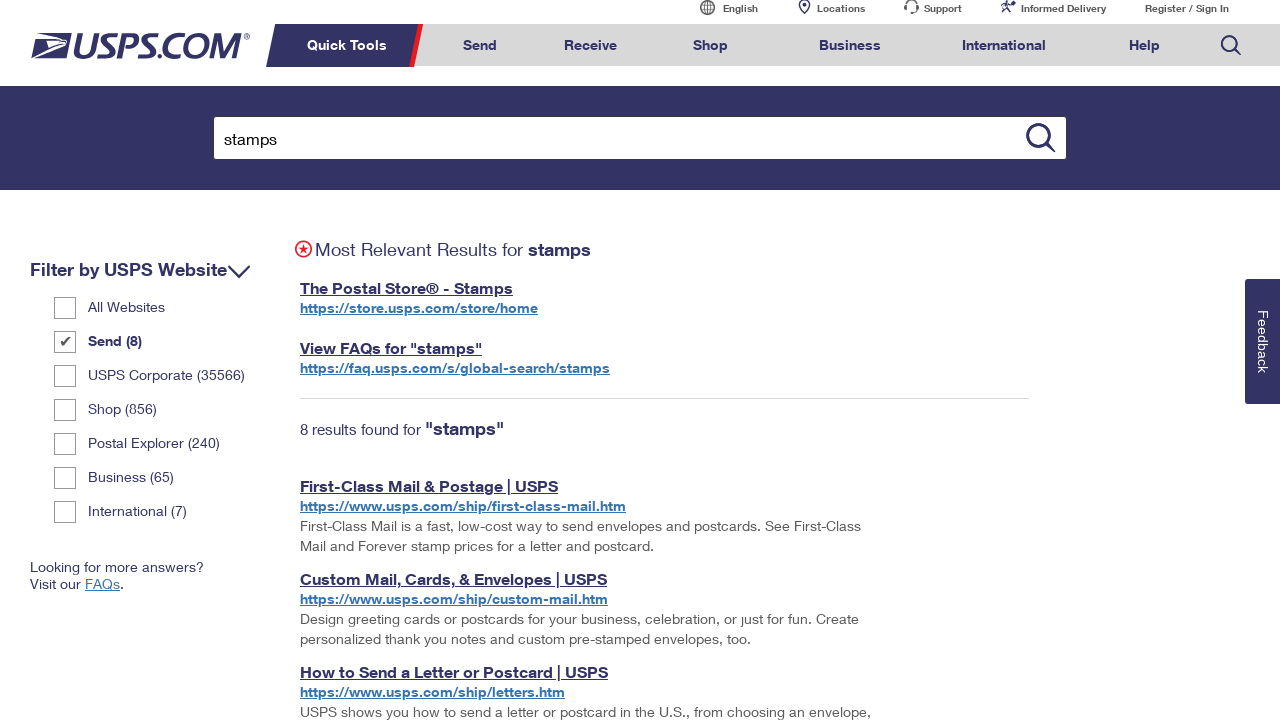